Tests dynamic properties on a page by verifying that elements become enabled, change color, and become visible after certain time periods

Starting URL: https://demoqa.com/dynamic-properties

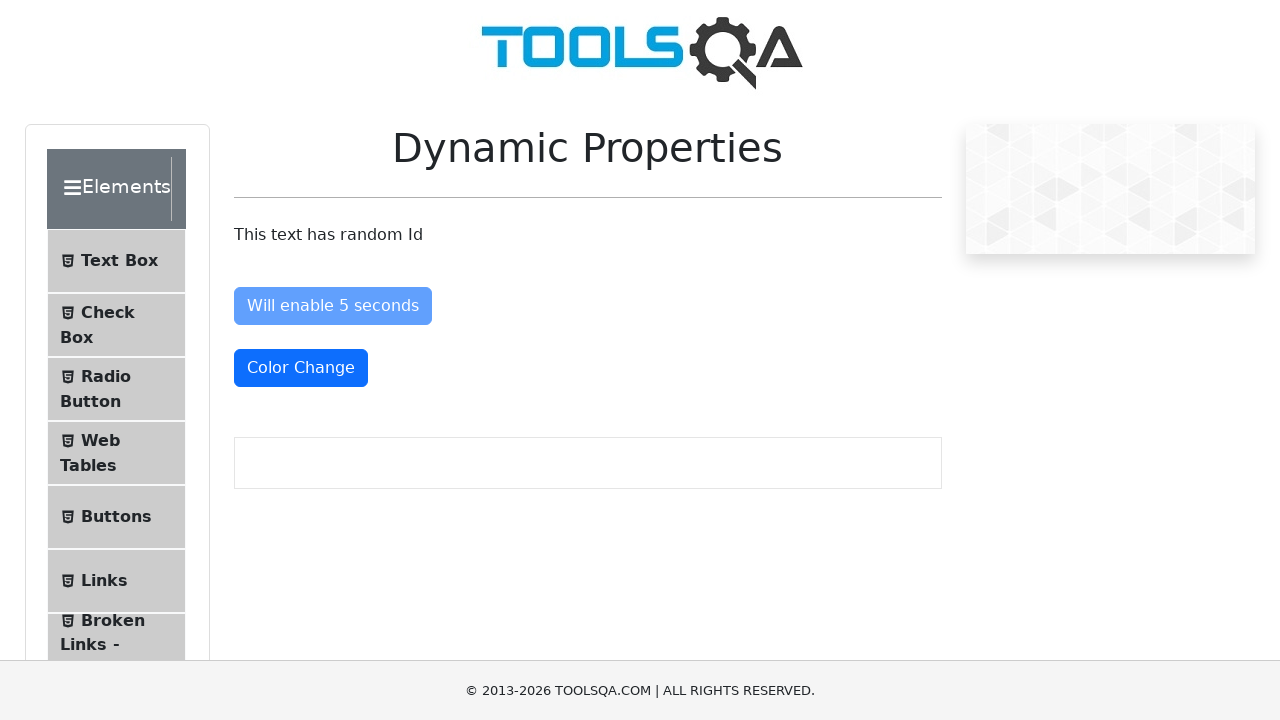

Navigated to dynamic properties test page
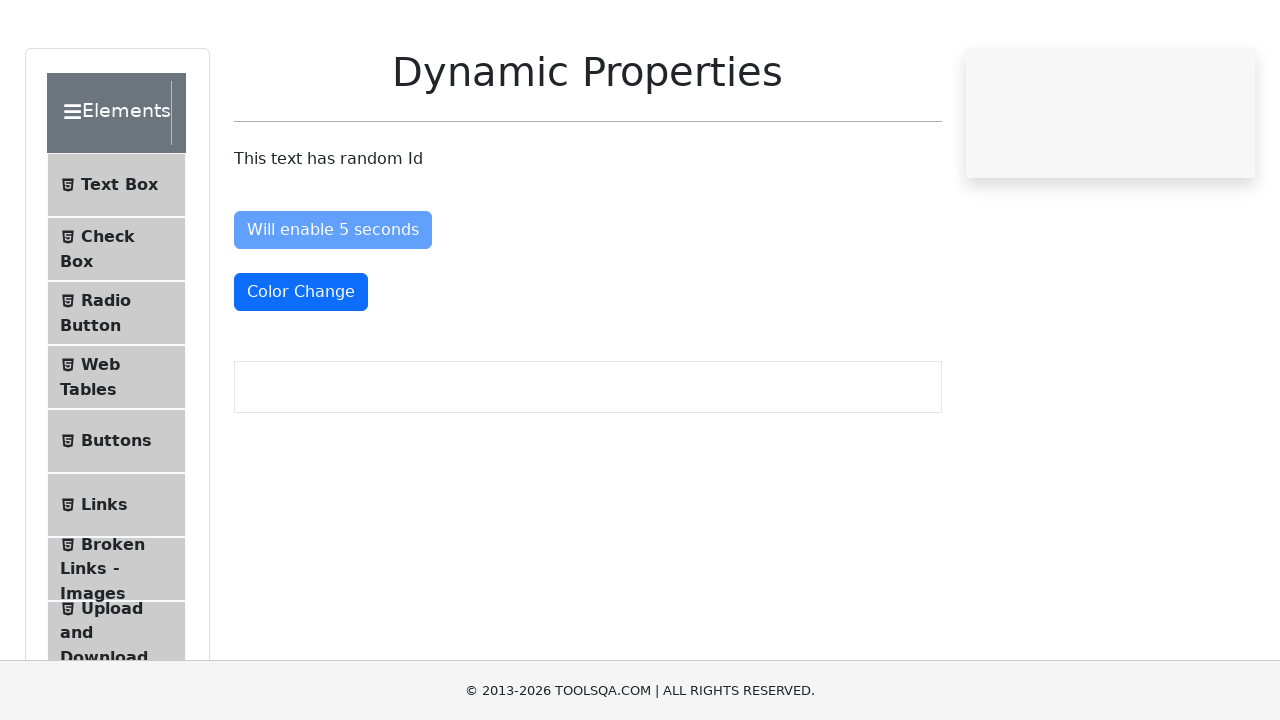

Button element '#enableAfter' attached to DOM
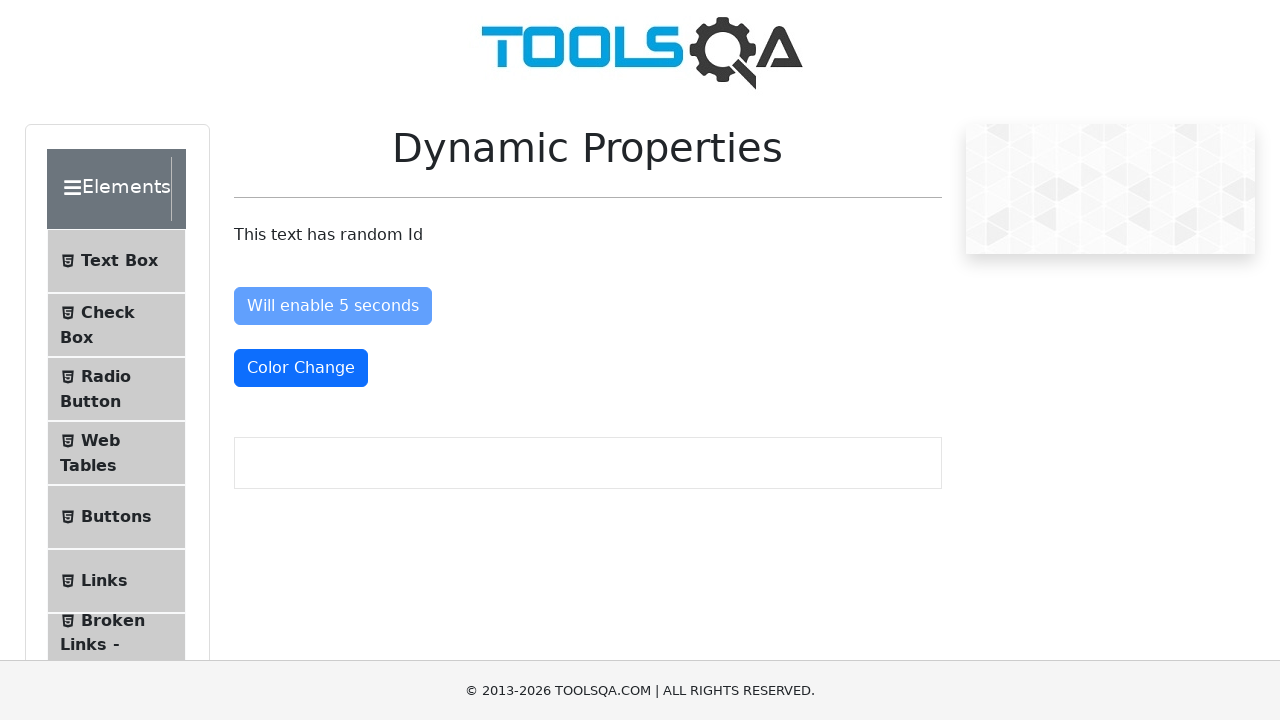

Button '#enableAfter' became enabled after 5 seconds
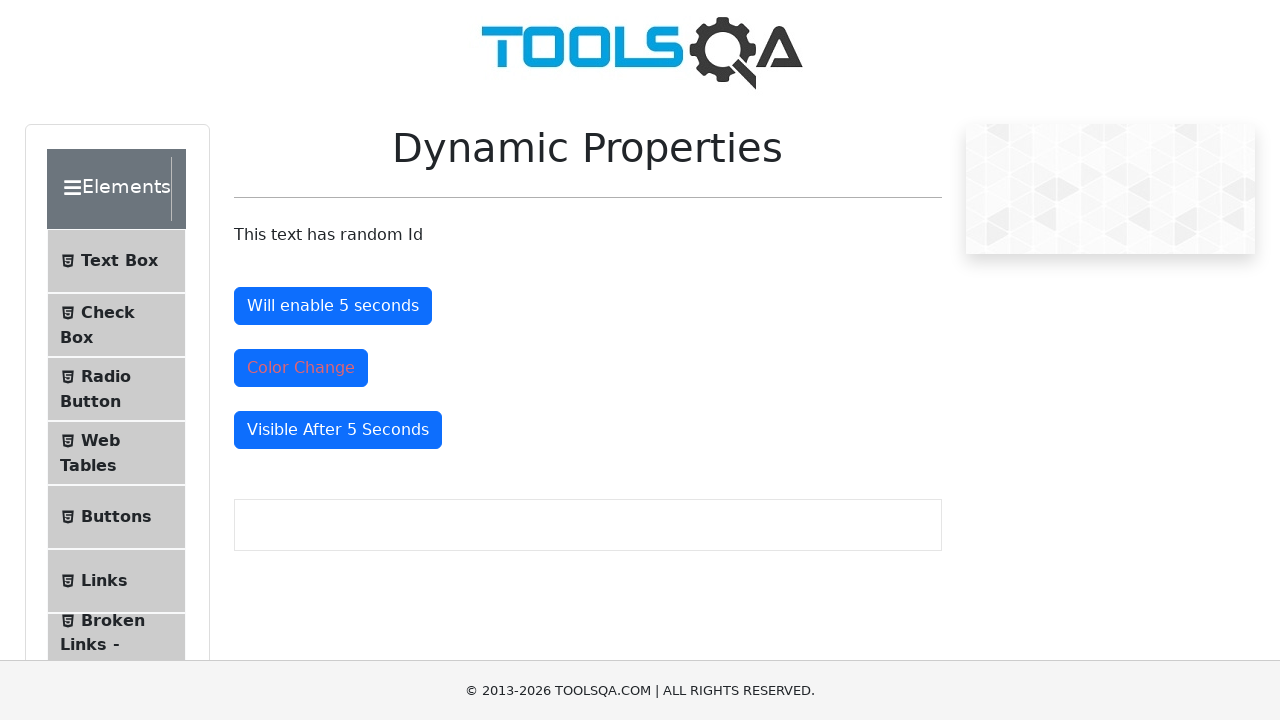

Retrieved initial color of button '#colorChange': rgb(220, 53, 69)
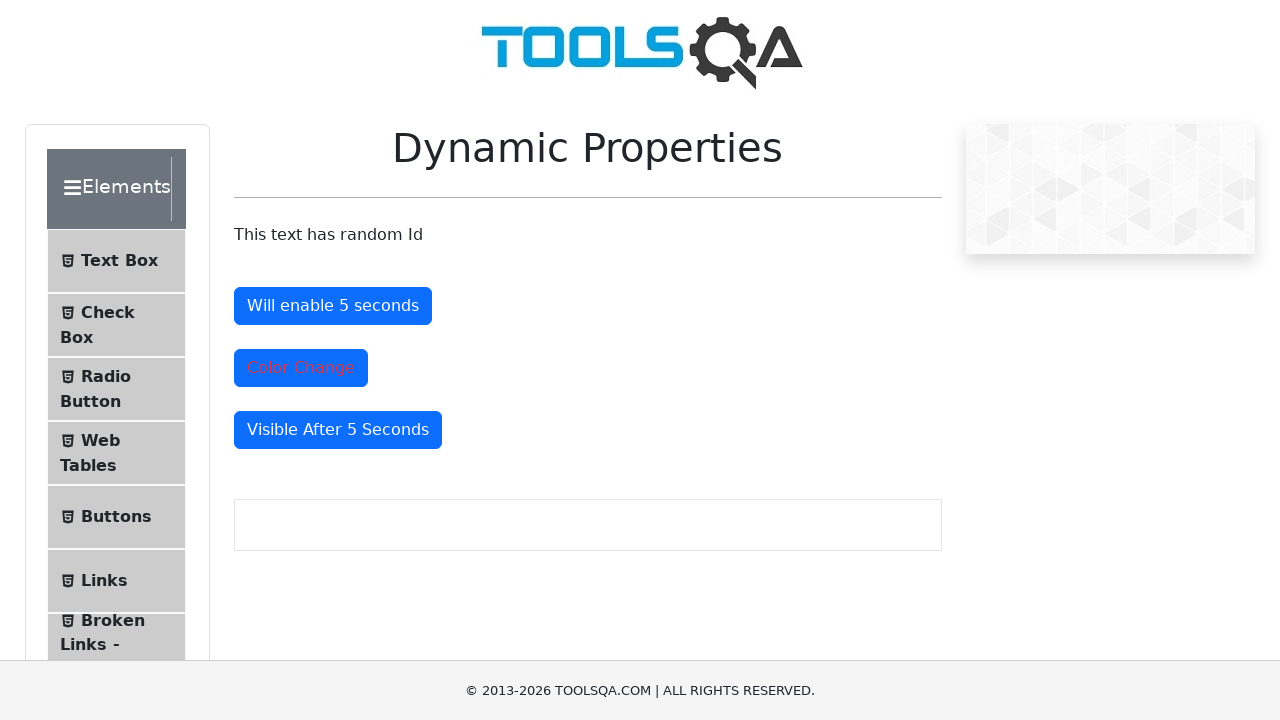

Waited 6 seconds for color change to occur
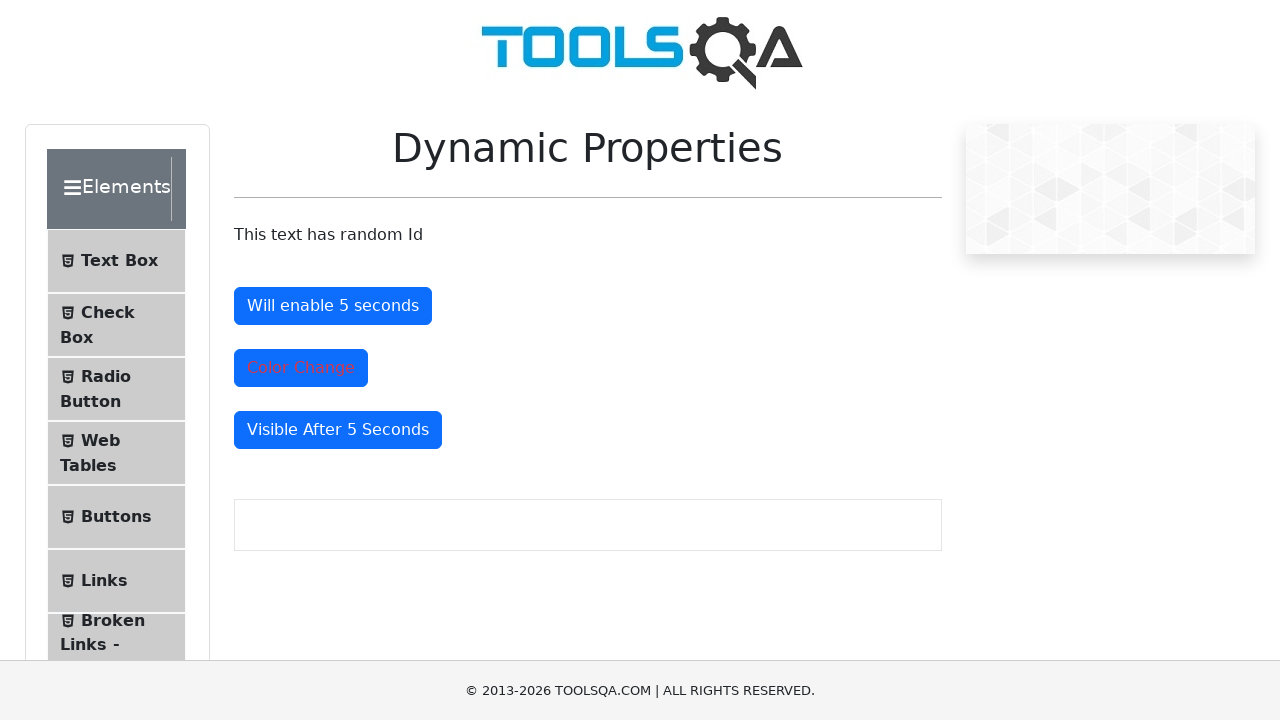

Retrieved new color of button '#colorChange': rgb(220, 53, 69)
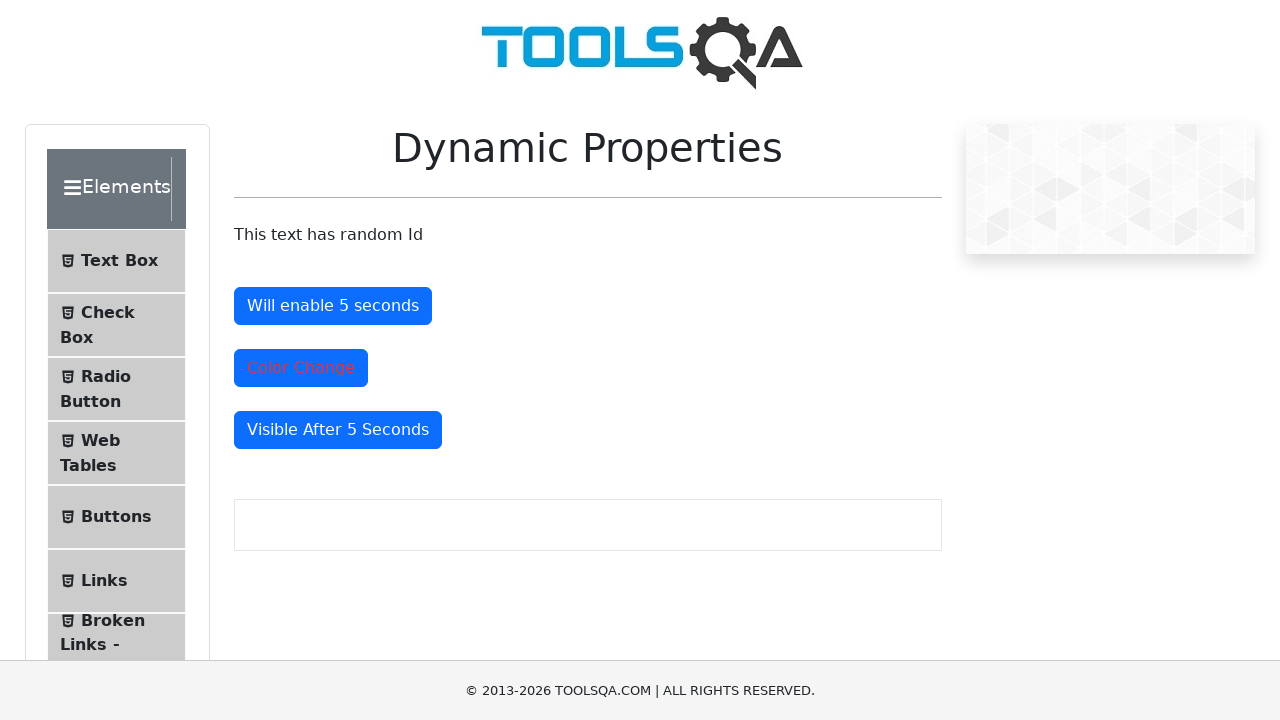

Element '#visibleAfter' became visible after 5 seconds
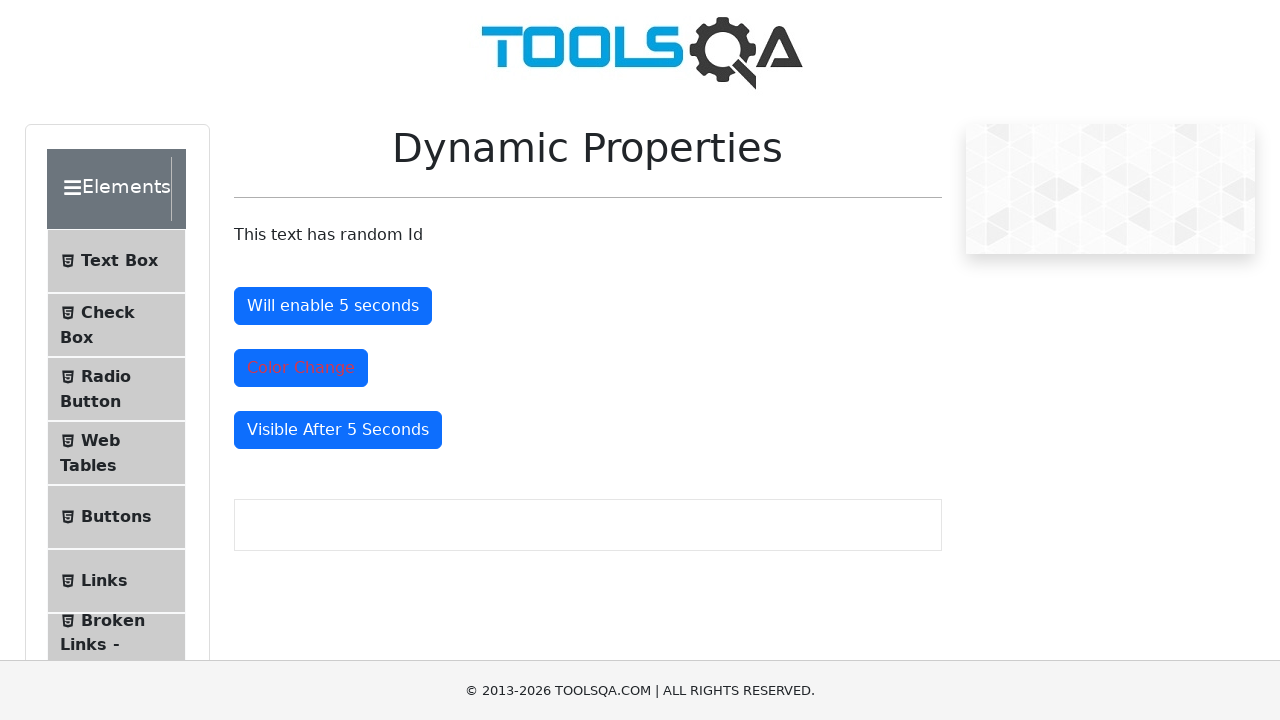

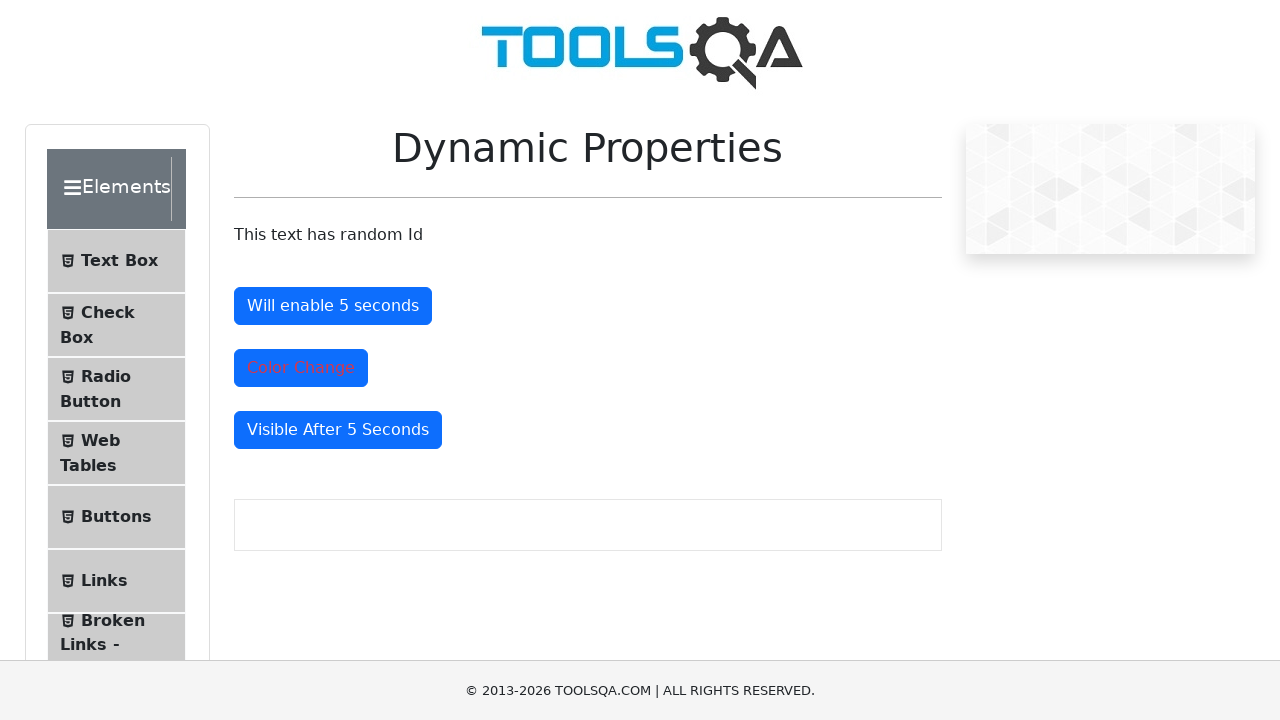